Tests different button click types including right-click and double-click

Starting URL: https://demoqa.com/buttons

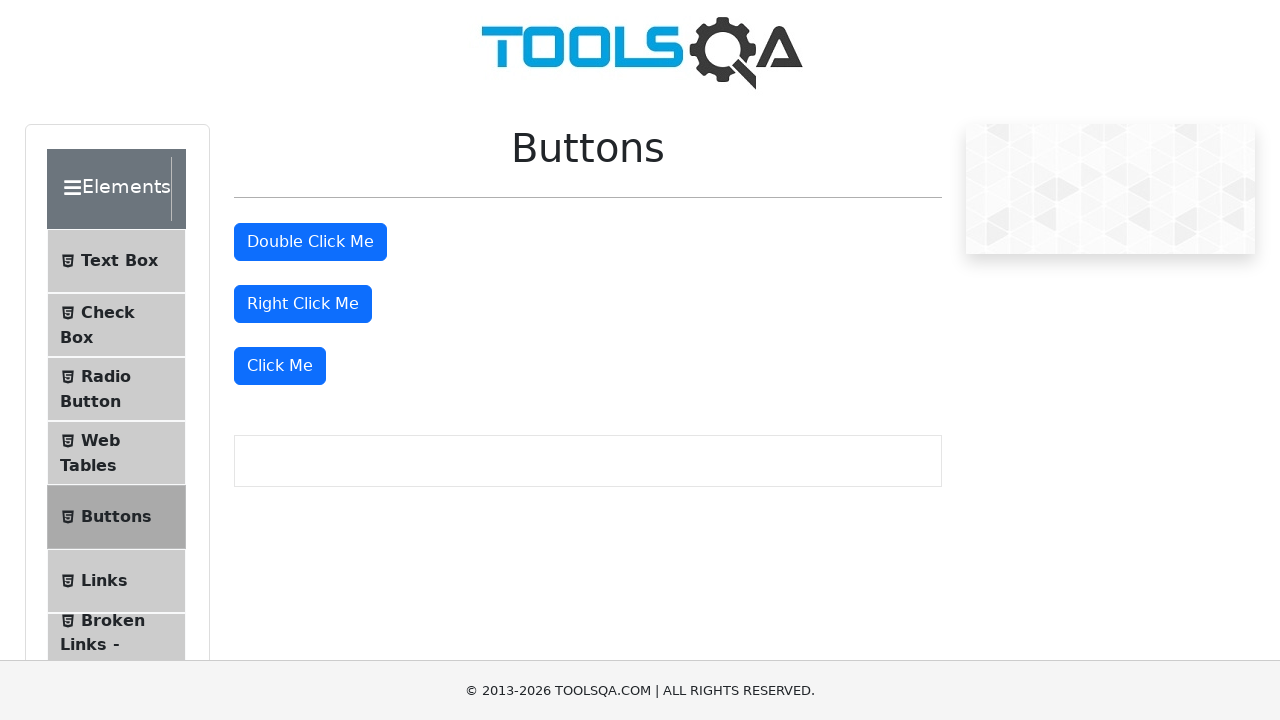

Right-clicked the right-click button at (303, 304) on #rightClickBtn
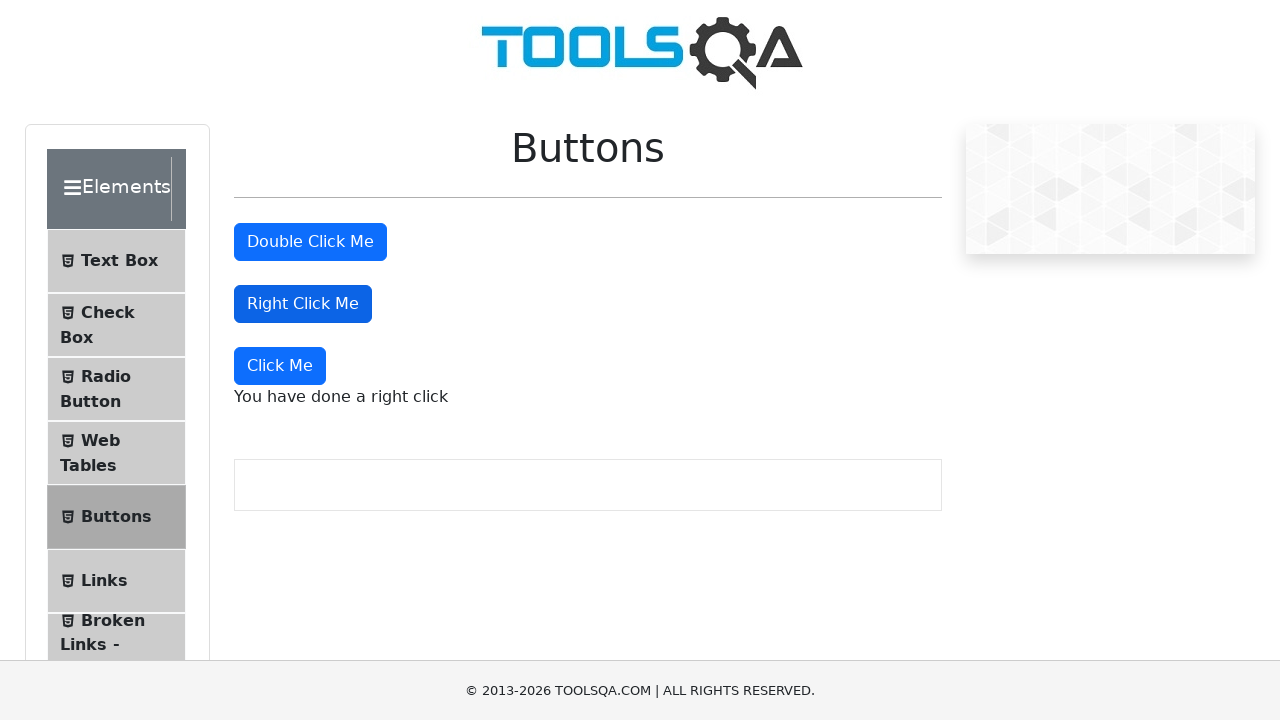

Right-click message appeared
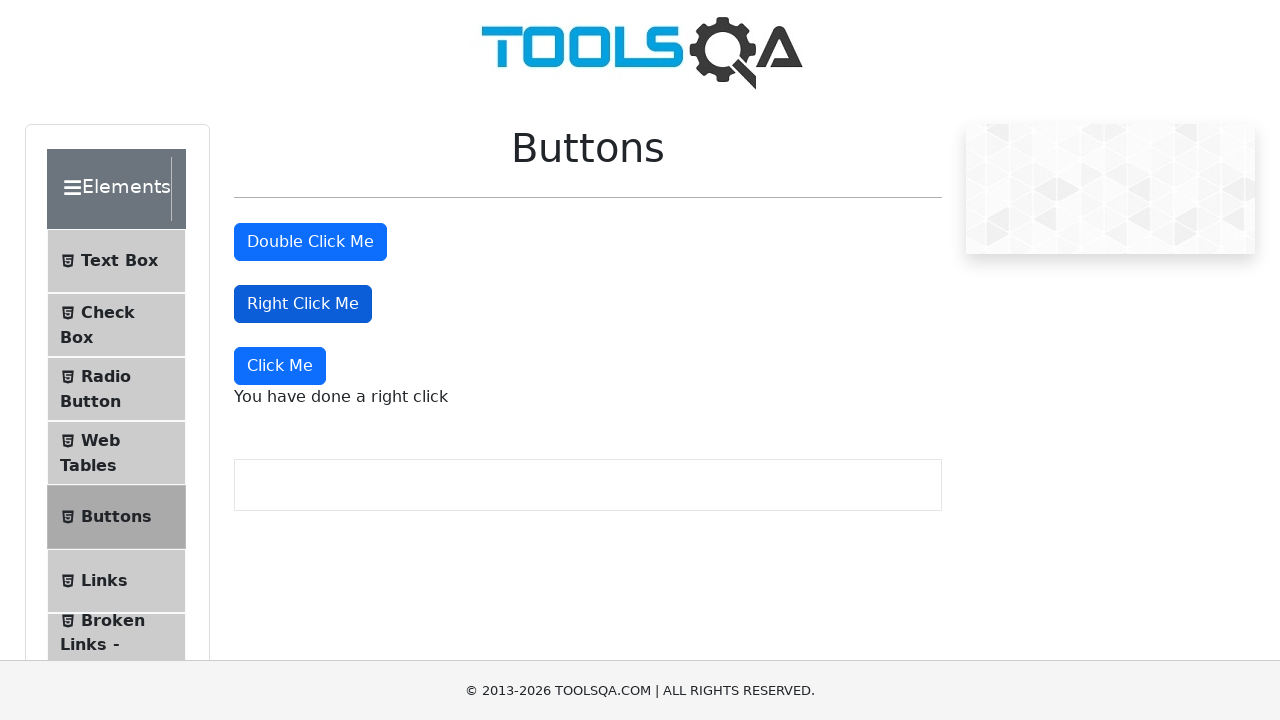

Double-clicked the double-click button at (310, 242) on #doubleClickBtn
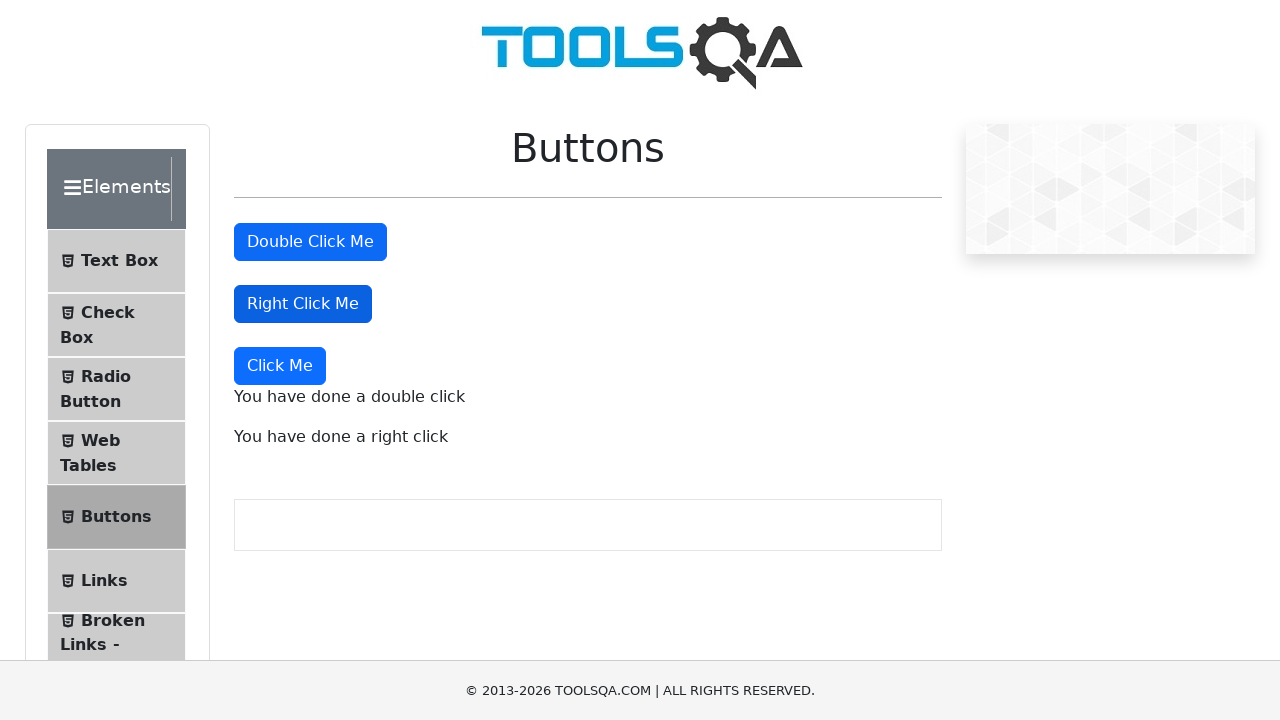

Double-click message appeared
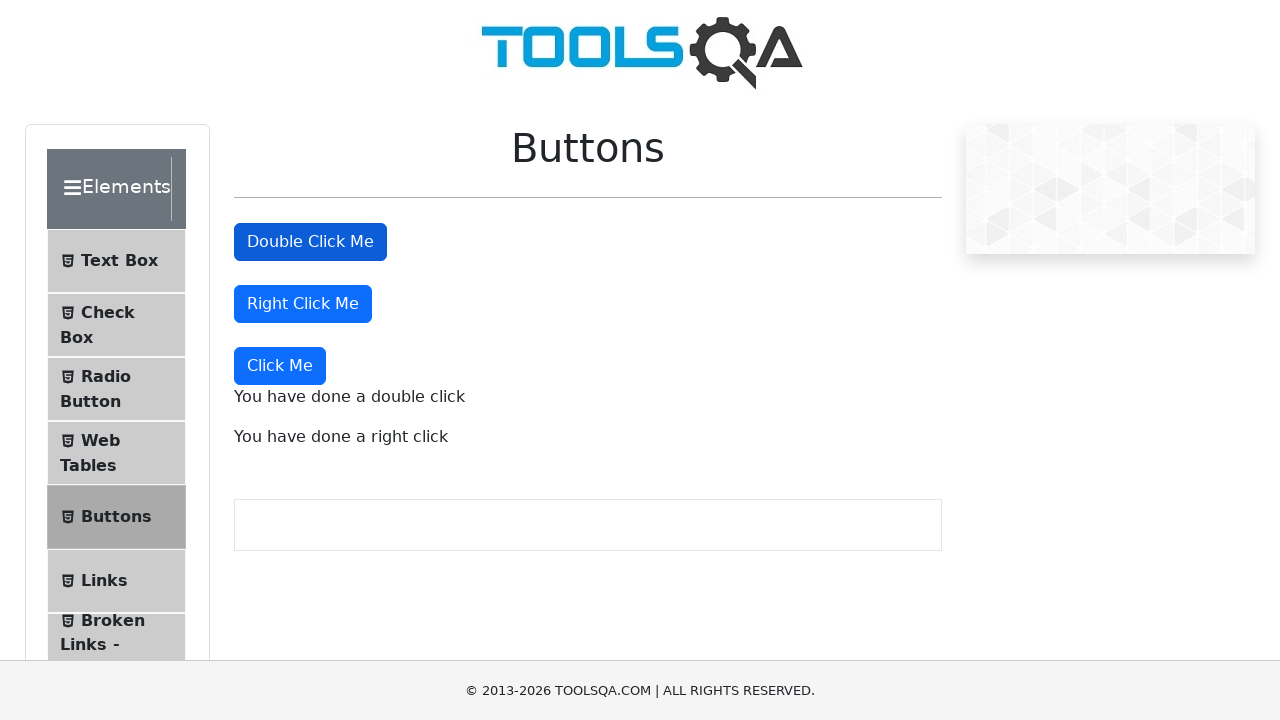

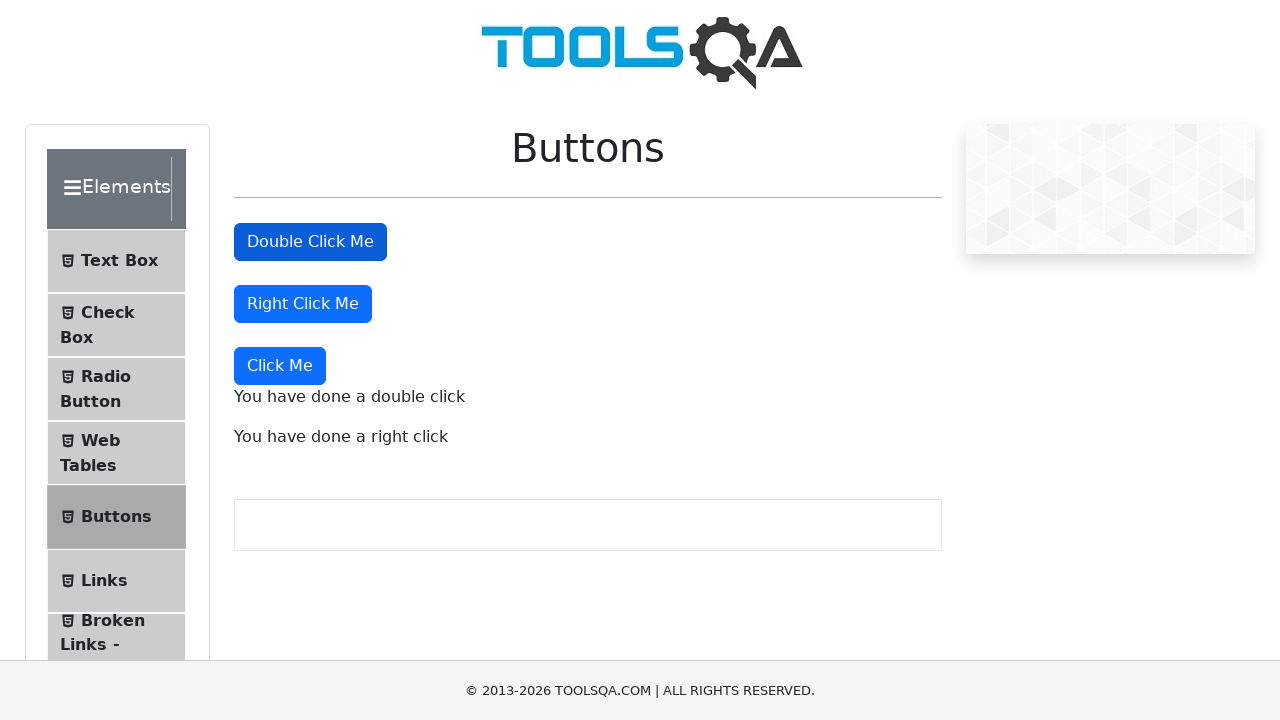